Tests basic elements page navigation by clicking basic elements link and verifying the user form is displayed

Starting URL: http://automationbykrishna.com/

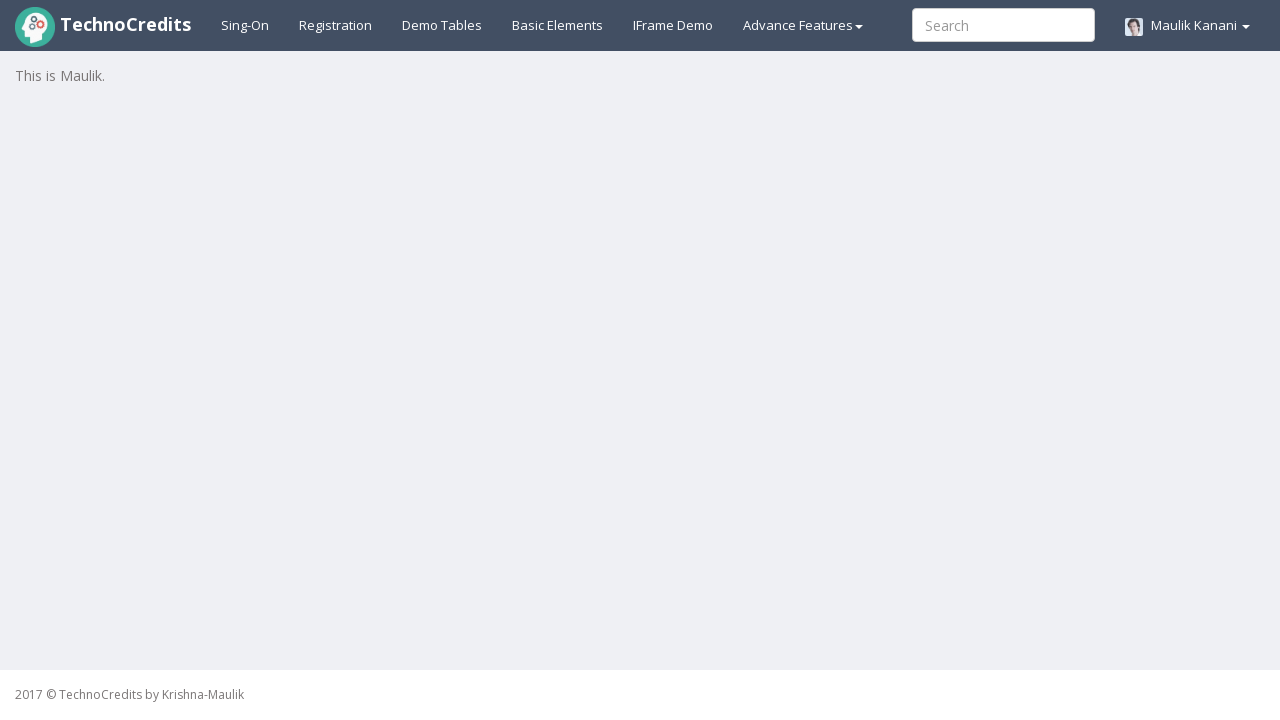

Clicked basic elements link at (558, 25) on #basicelements
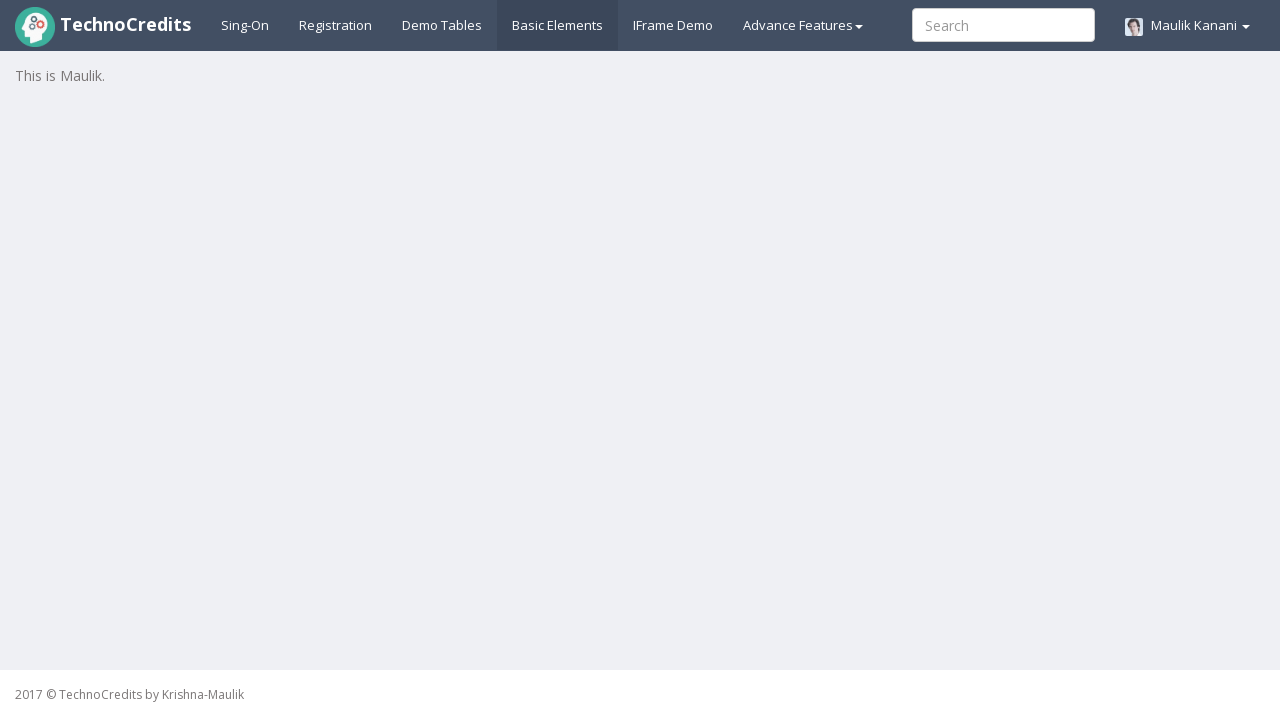

User first name field is now visible - user form displayed
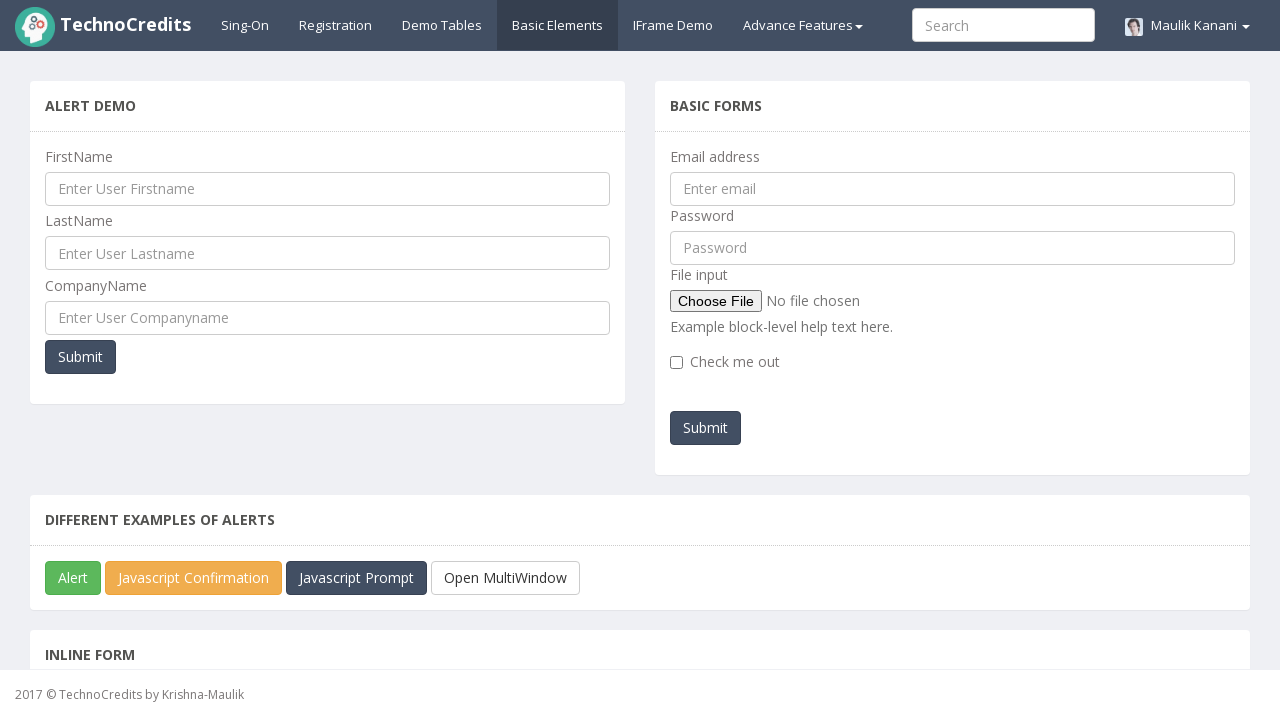

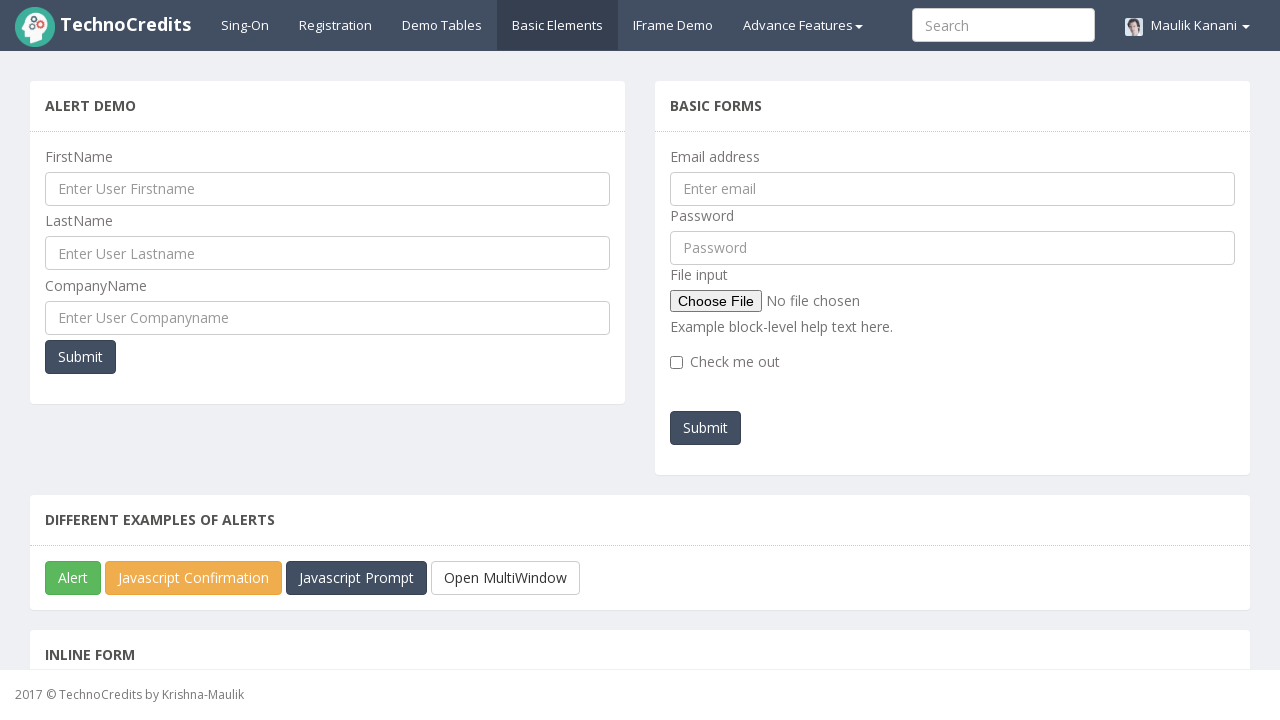